Tests navigation from the movie homepage to the search page by clicking on the search input field and verifying the URL changes to include 'searchPage'

Starting URL: https://movie-d.juyoufuli.com/

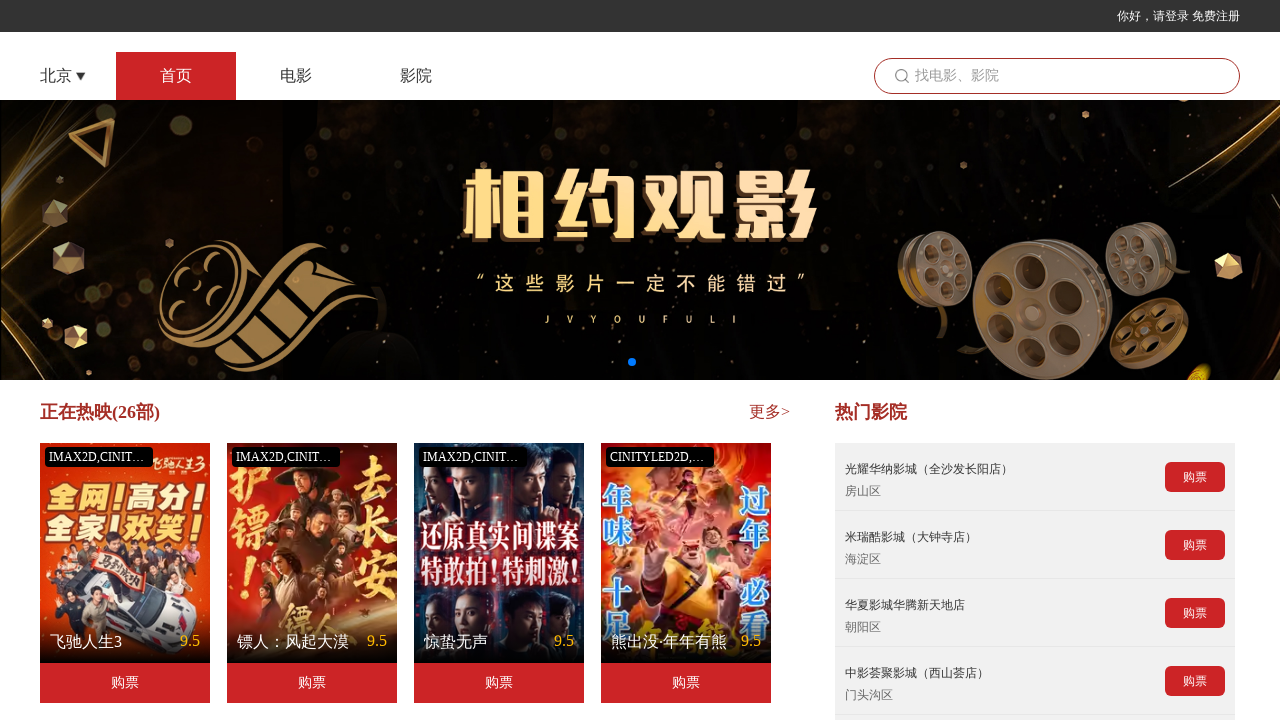

Waited for search input field to load
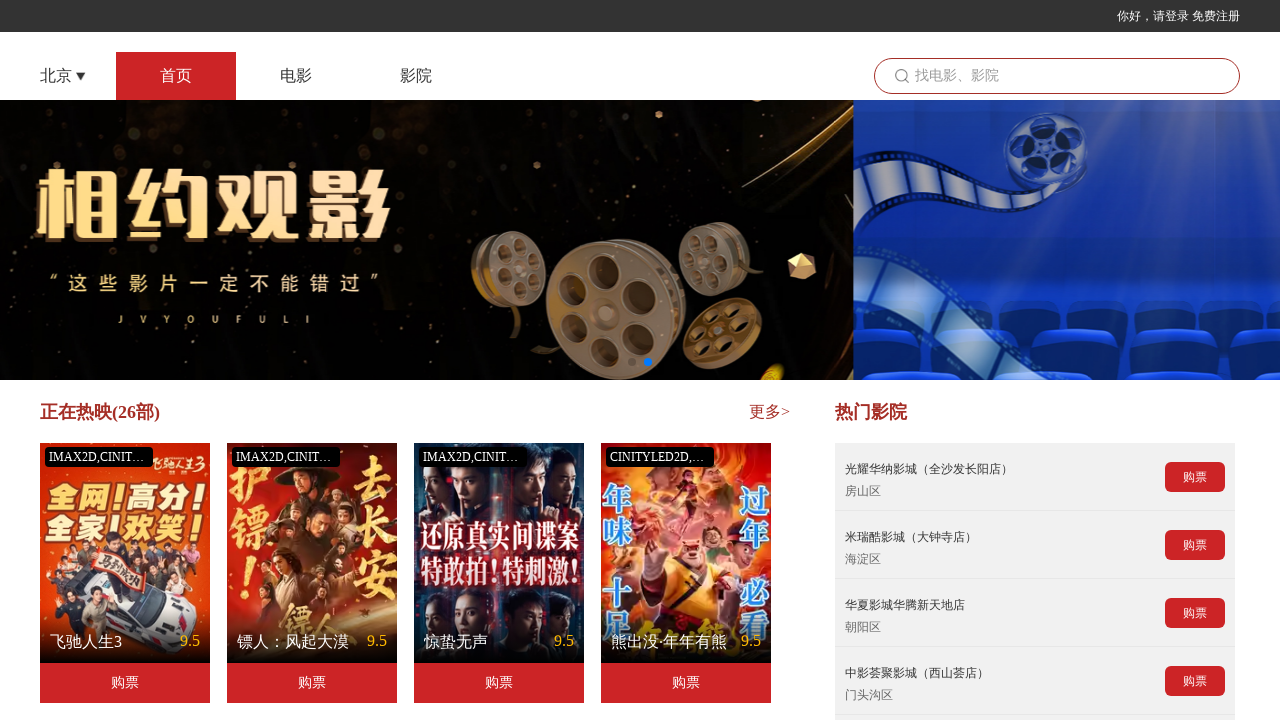

Clicked on search input field
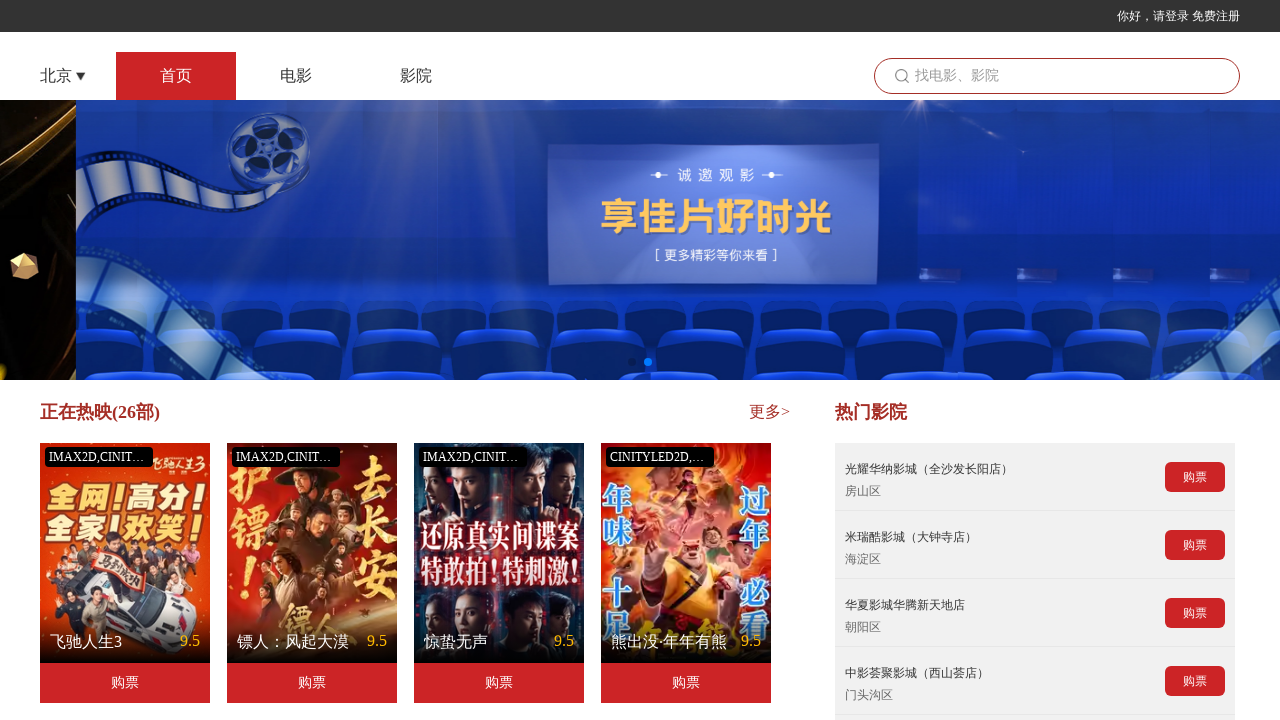

Navigation to search page completed, URL contains 'searchPage'
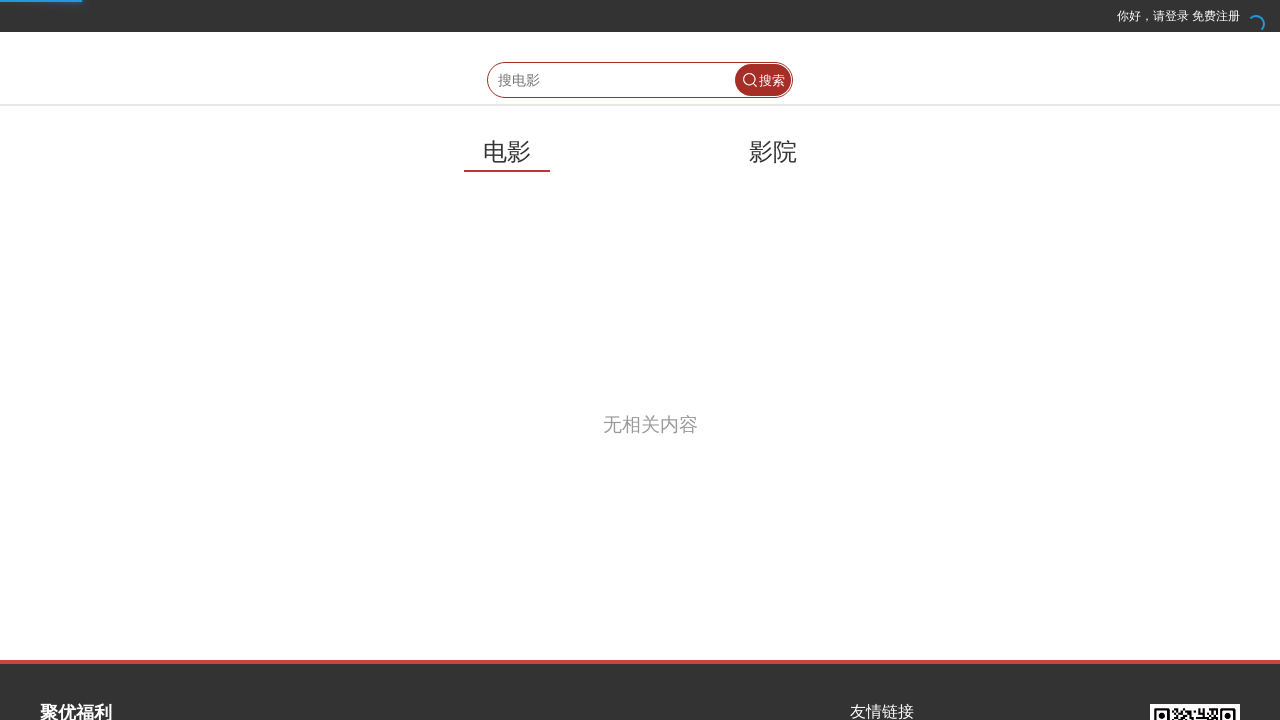

Retrieved current URL: https://movie-d.juyoufuli.com/searchPage
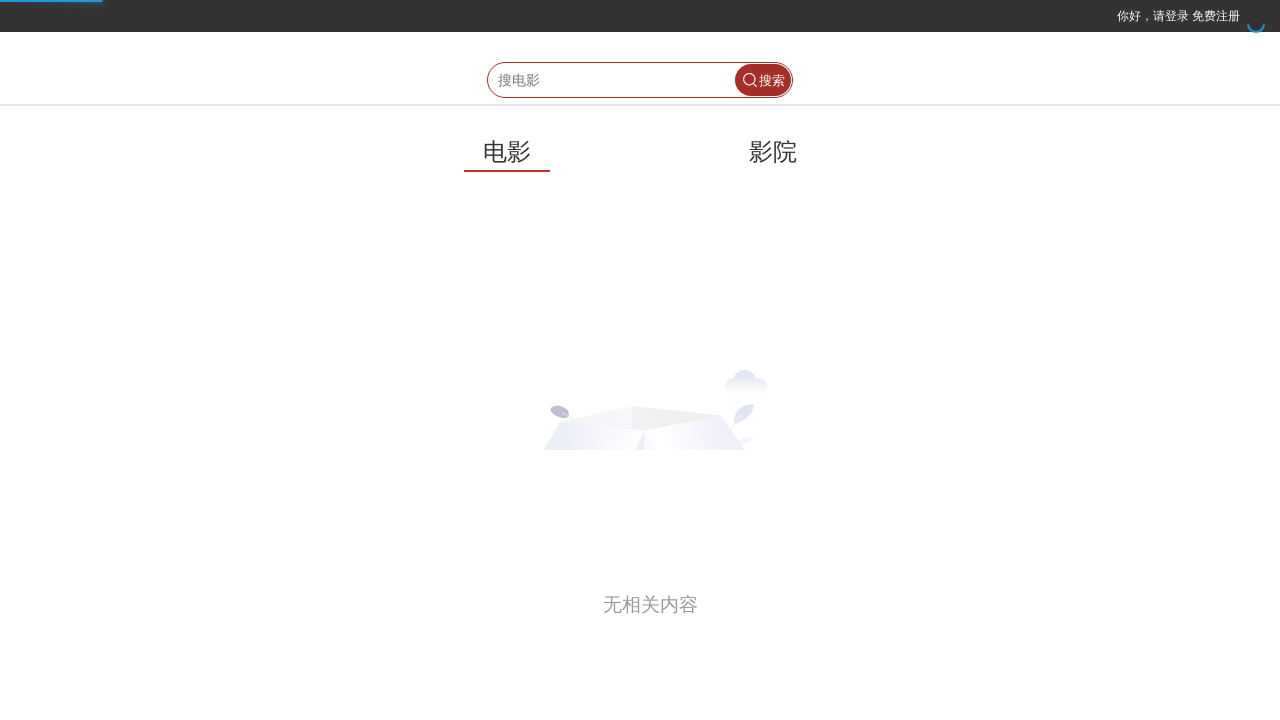

Verified that URL contains 'searchPage' - assertion passed
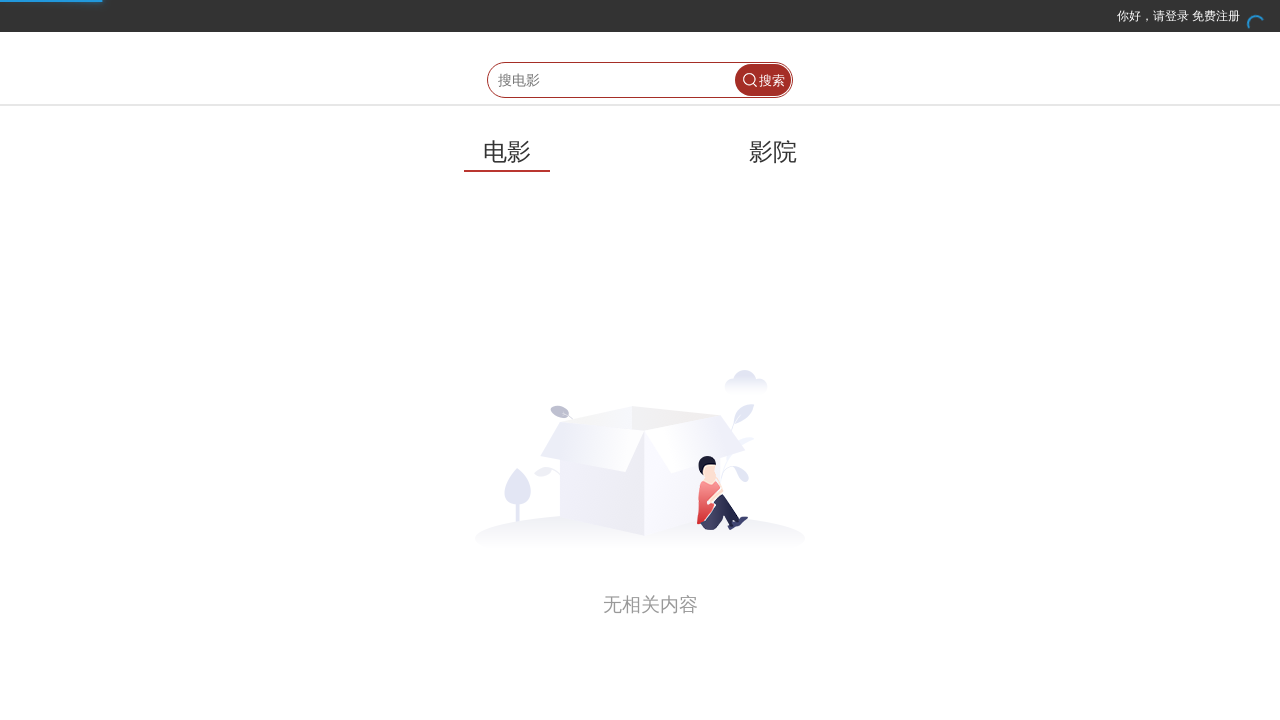

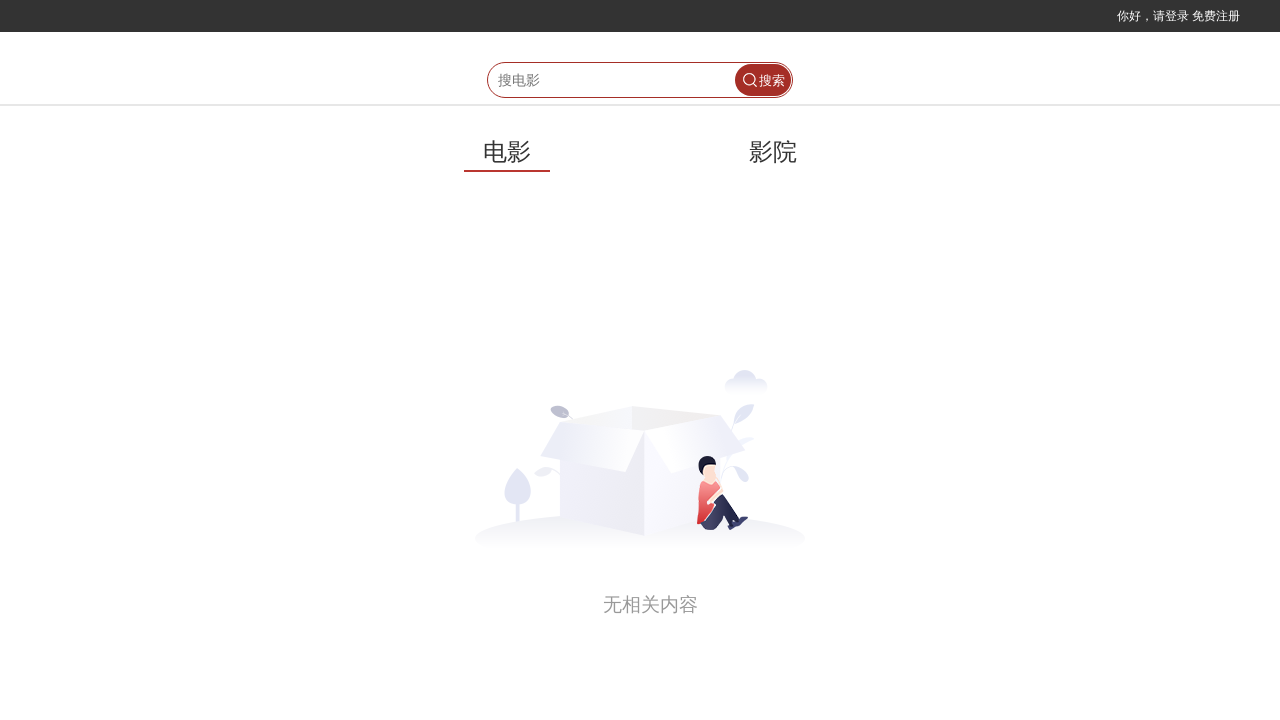